Tests filter navigation by clicking Active, Completed, and All filters

Starting URL: https://demo.playwright.dev/todomvc

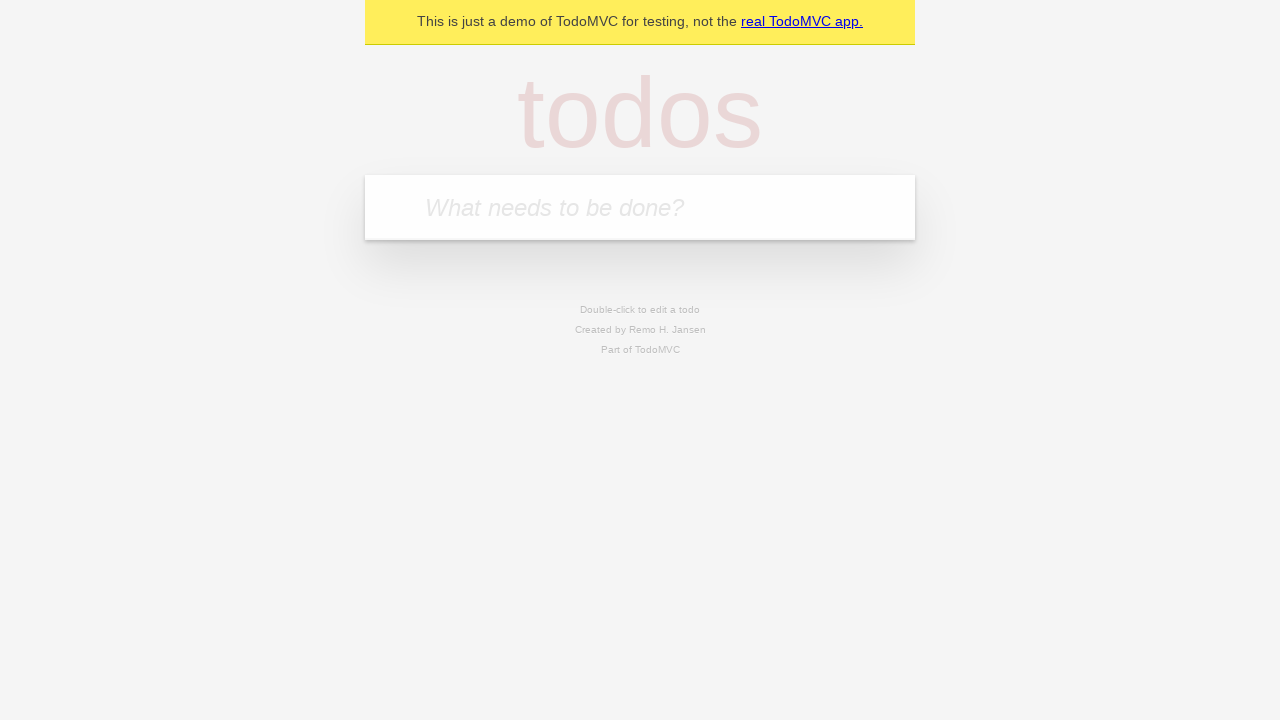

Filled new-todo field with 'buy some cheese' on .new-todo
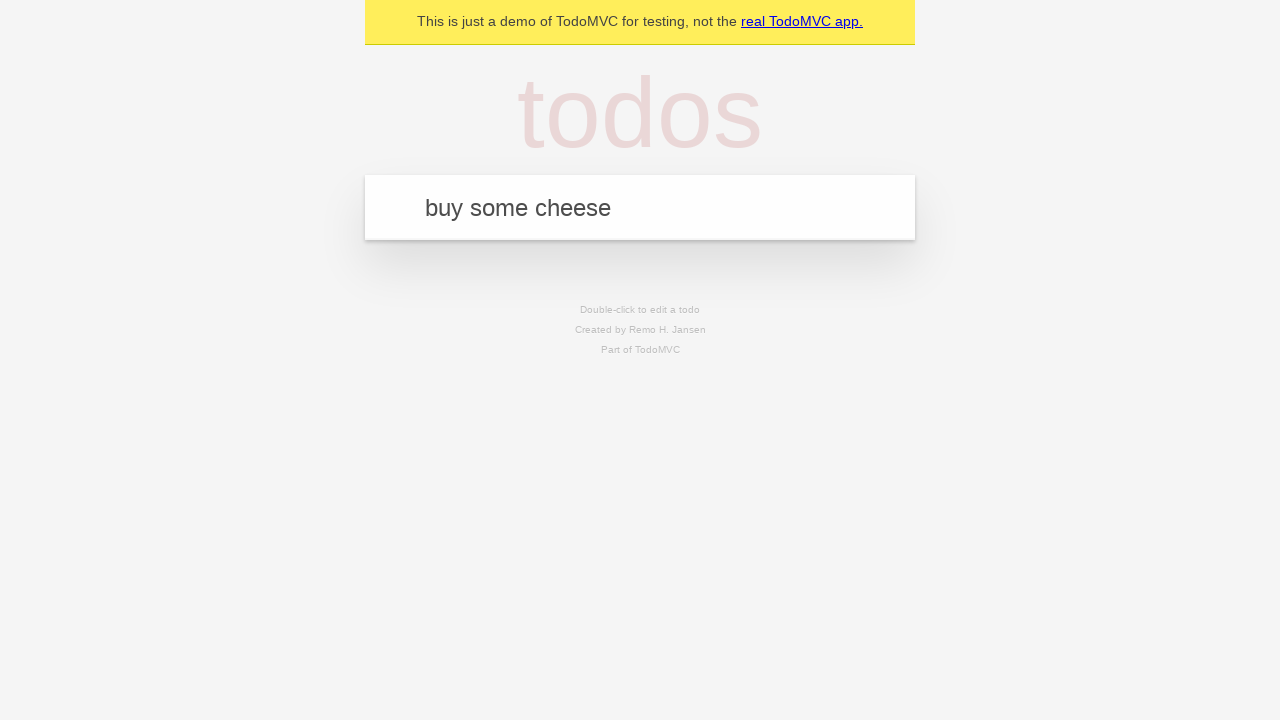

Pressed Enter to create first todo on .new-todo
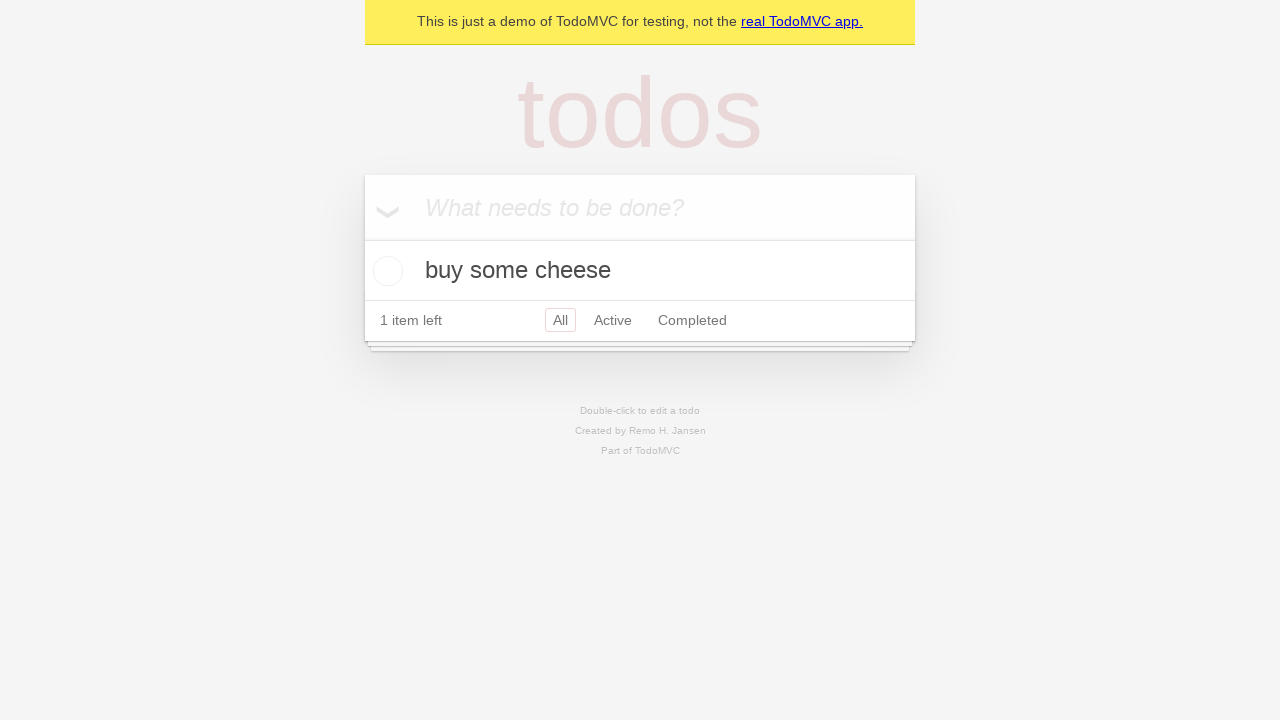

Filled new-todo field with 'feed the cat' on .new-todo
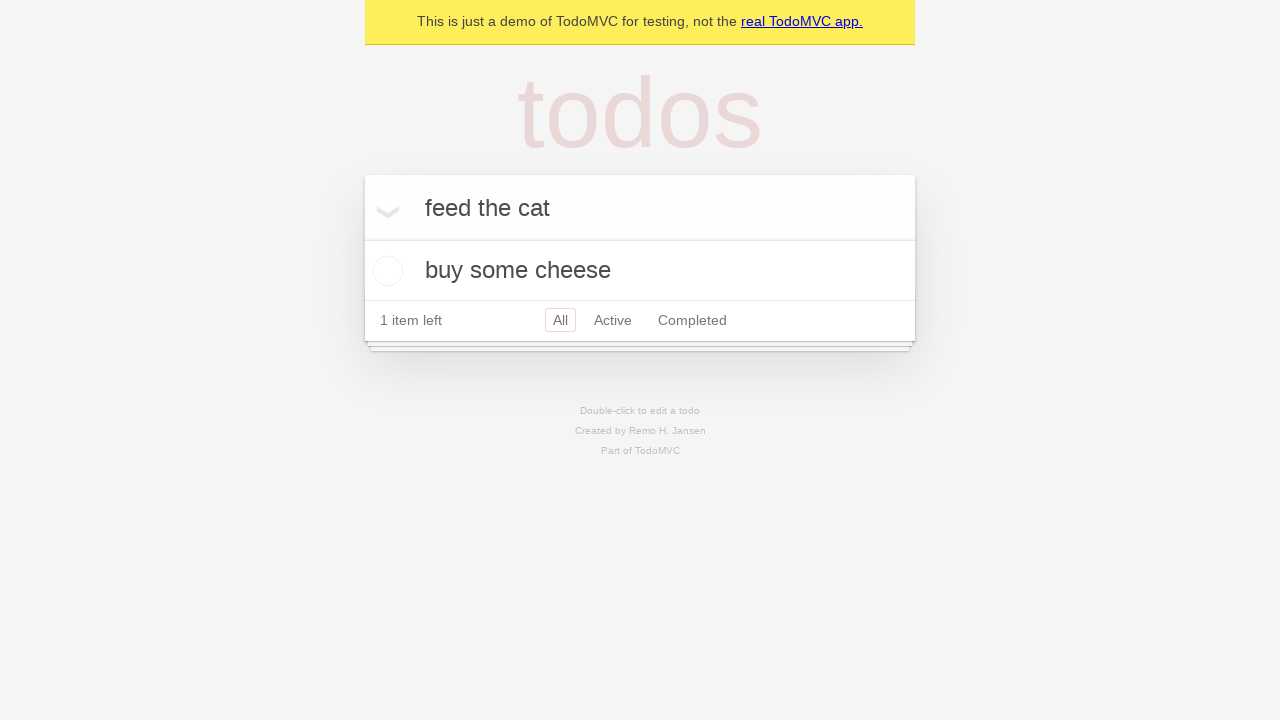

Pressed Enter to create second todo on .new-todo
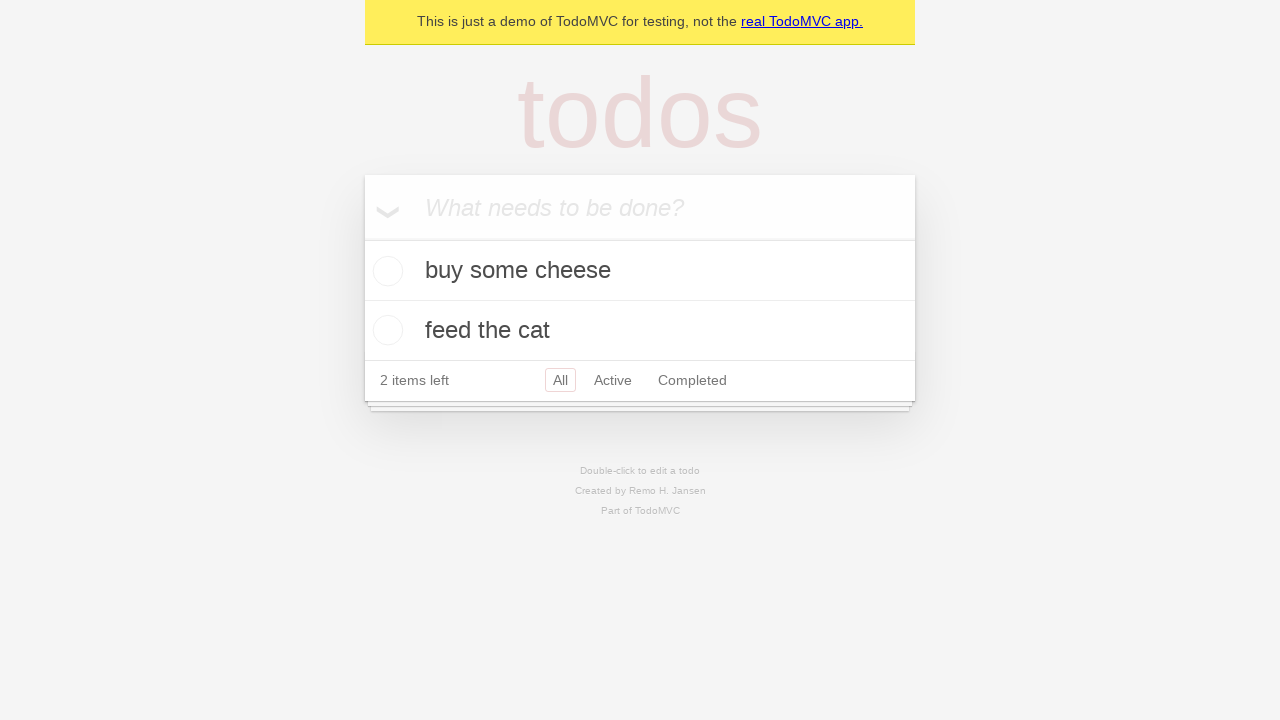

Filled new-todo field with 'book a doctors appointment' on .new-todo
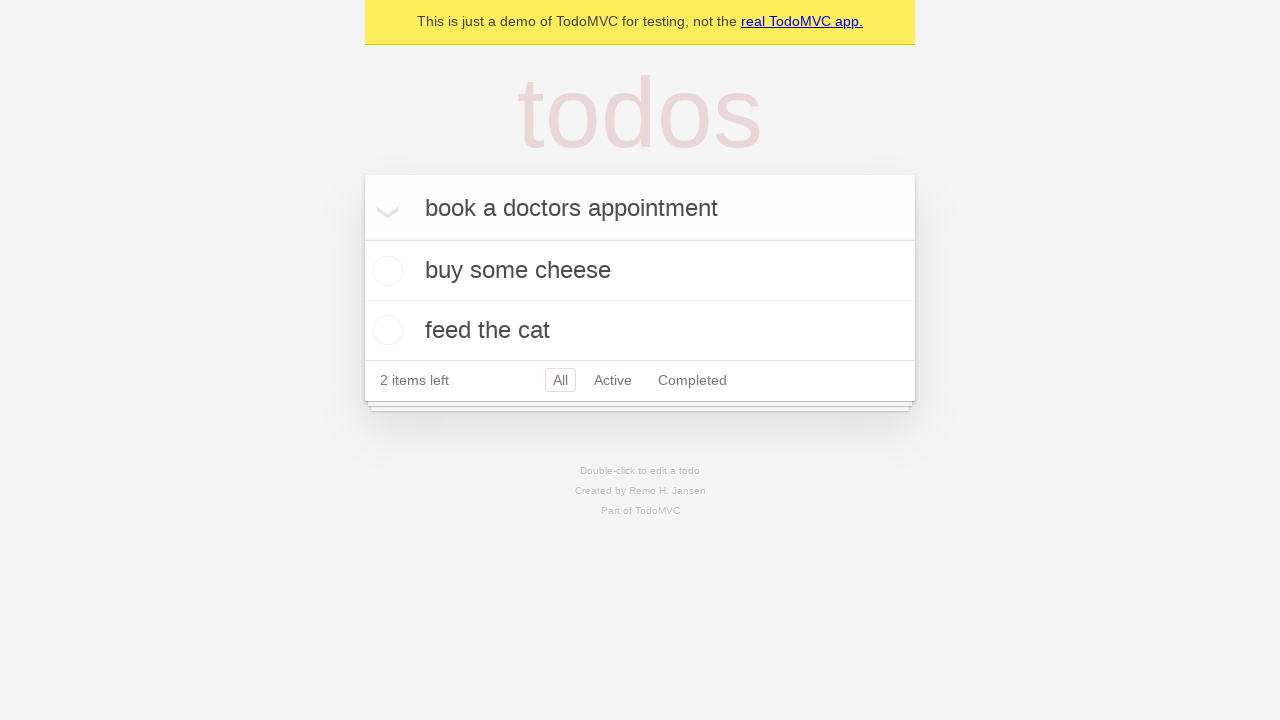

Pressed Enter to create third todo on .new-todo
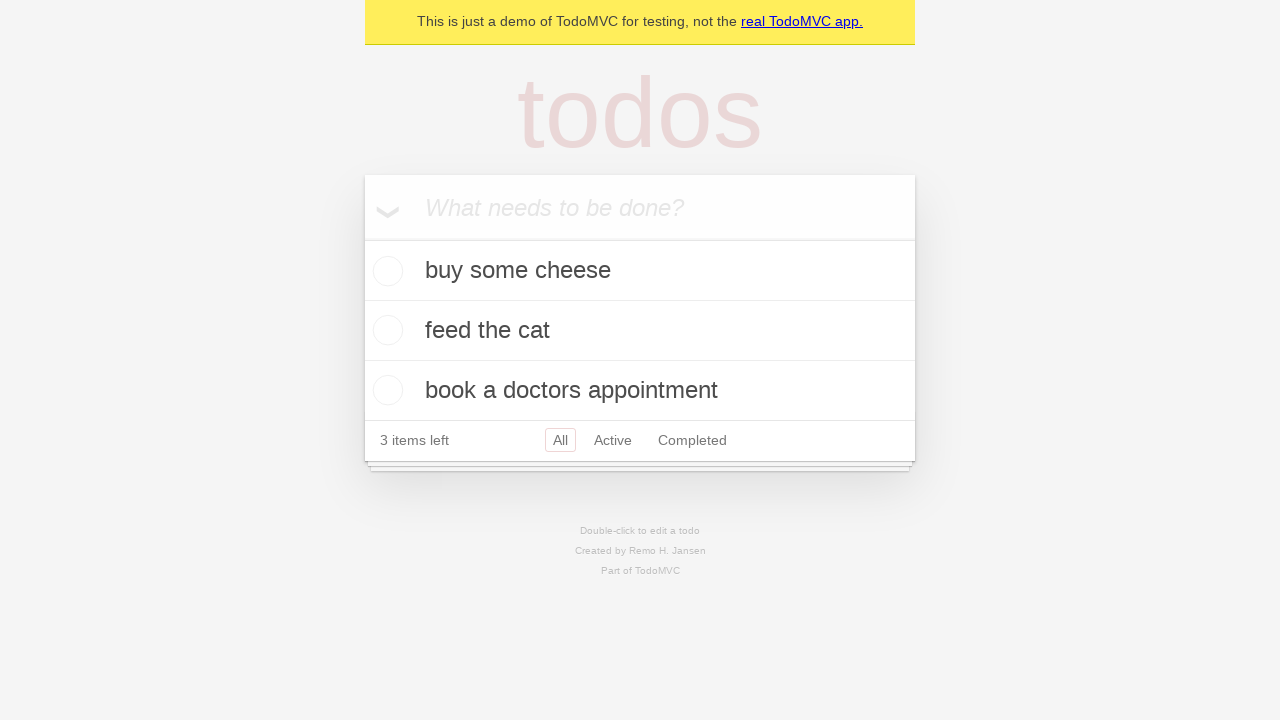

Clicked Active filter at (613, 440) on .filters >> text=Active
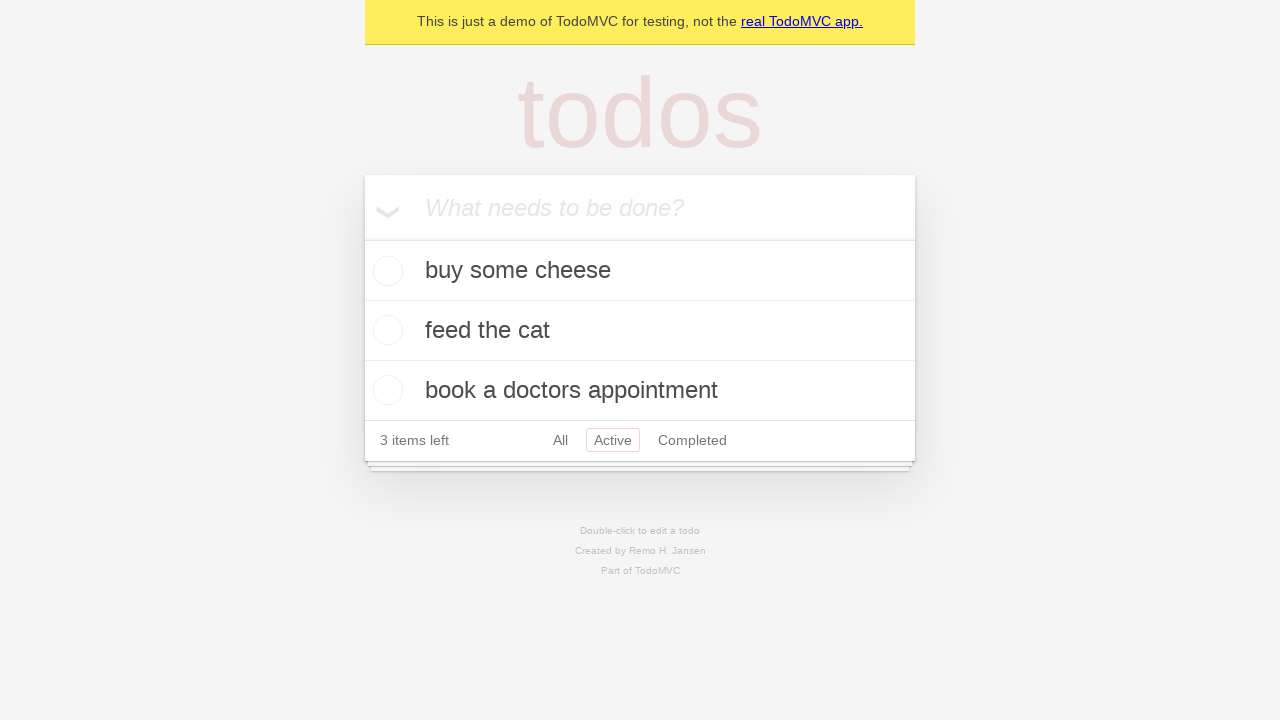

Clicked Completed filter at (692, 440) on .filters >> text=Completed
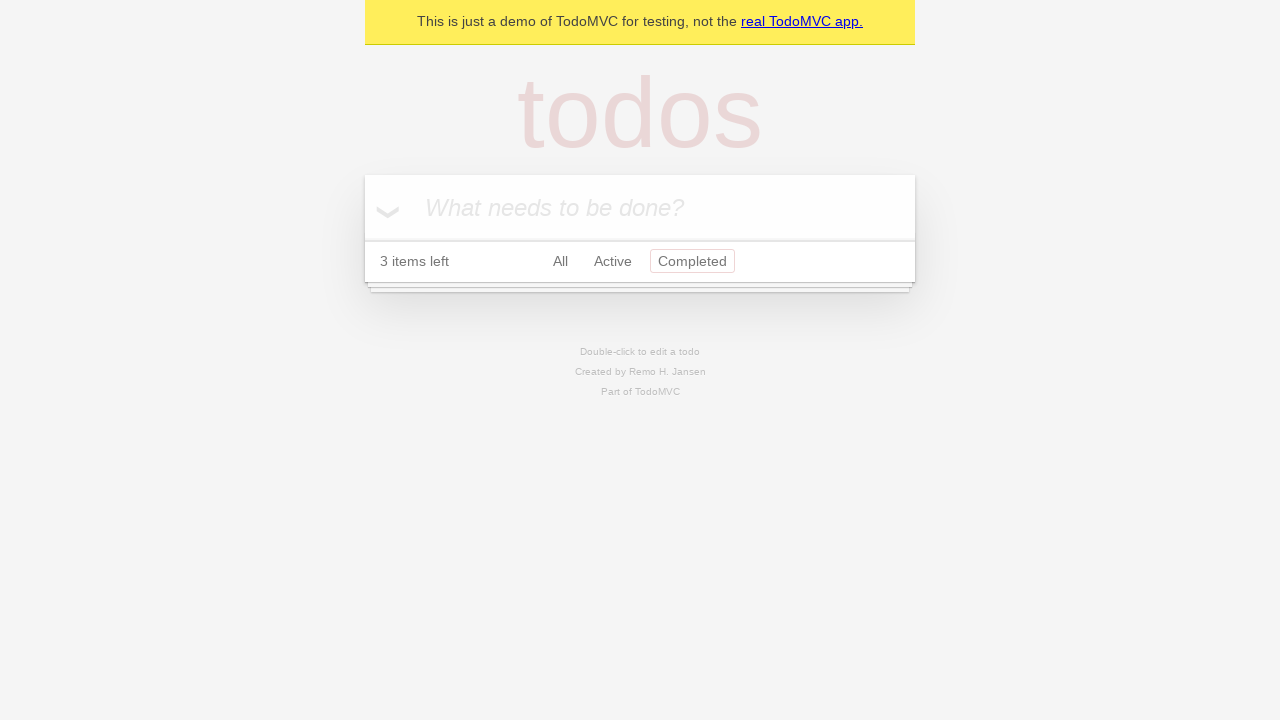

Clicked All filter at (560, 261) on .filters >> text=All
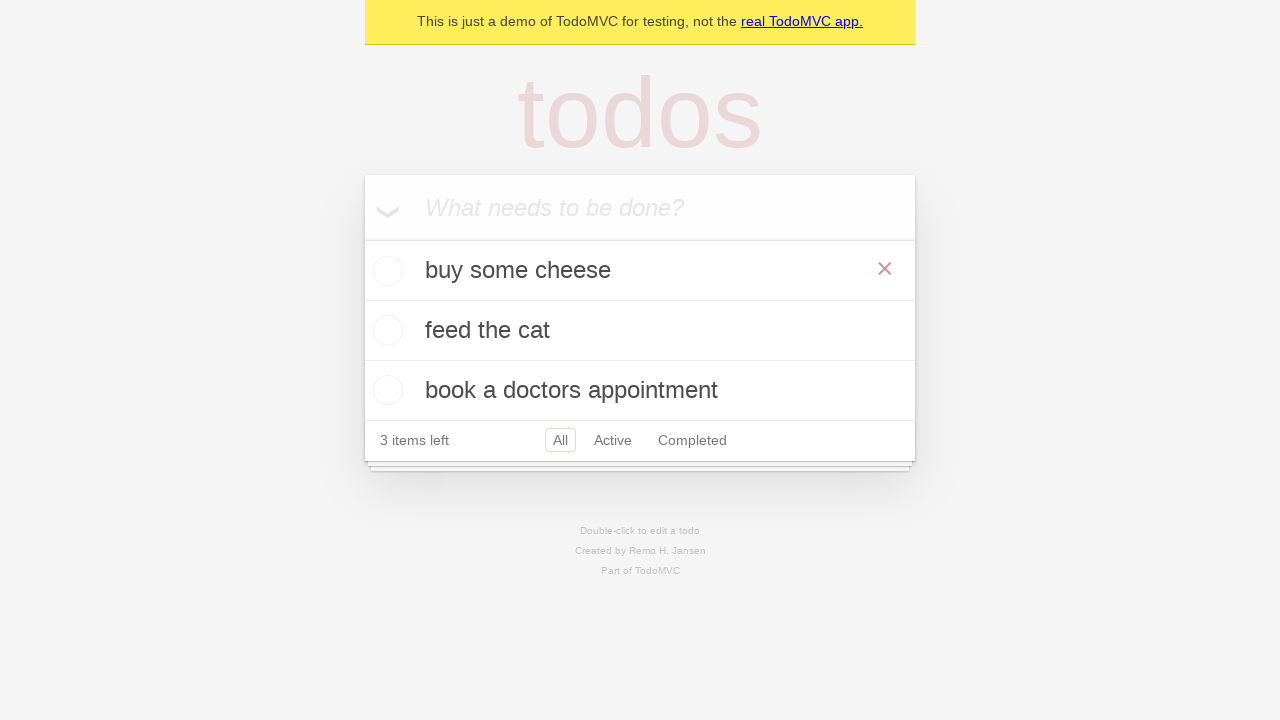

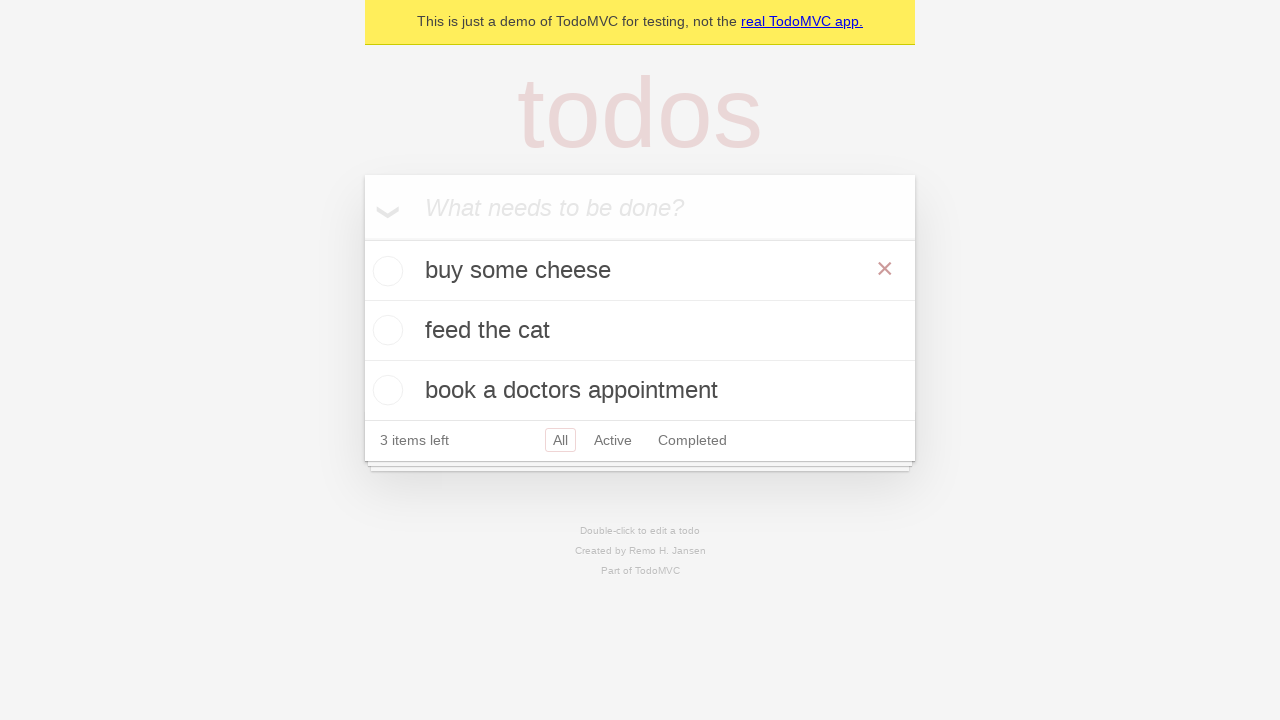